Tests WebSocket communication by connecting to an echo server, sending a message, and verifying the echoed response matches the sent message.

Starting URL: https://echo.websocket.org/.ws

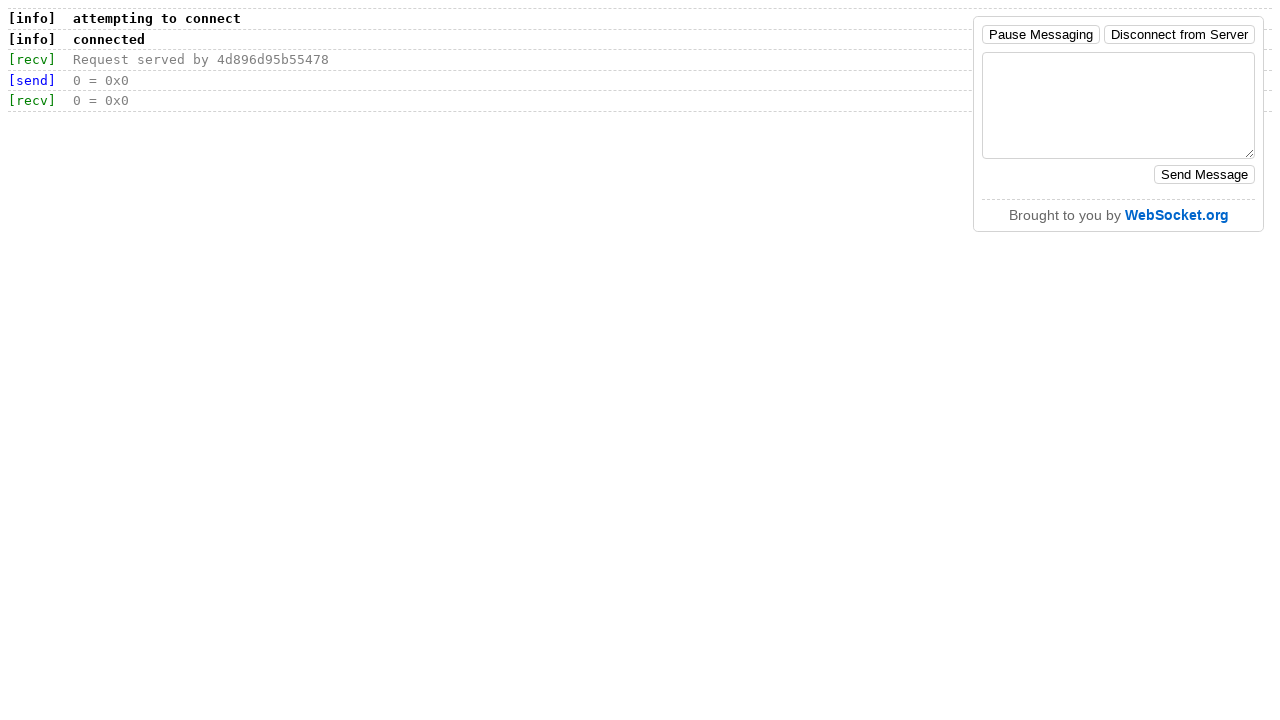

Set up WebSocket listener for frame reception
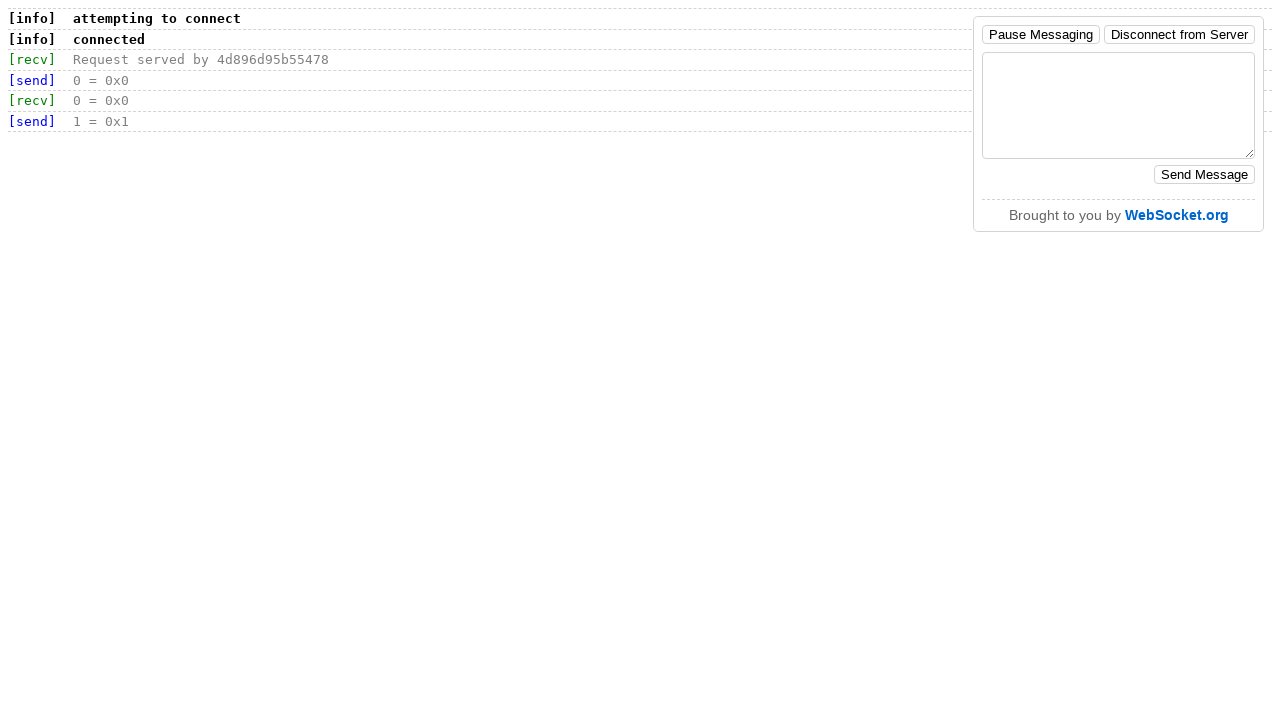

Waited 1000ms for WebSocket connection setup
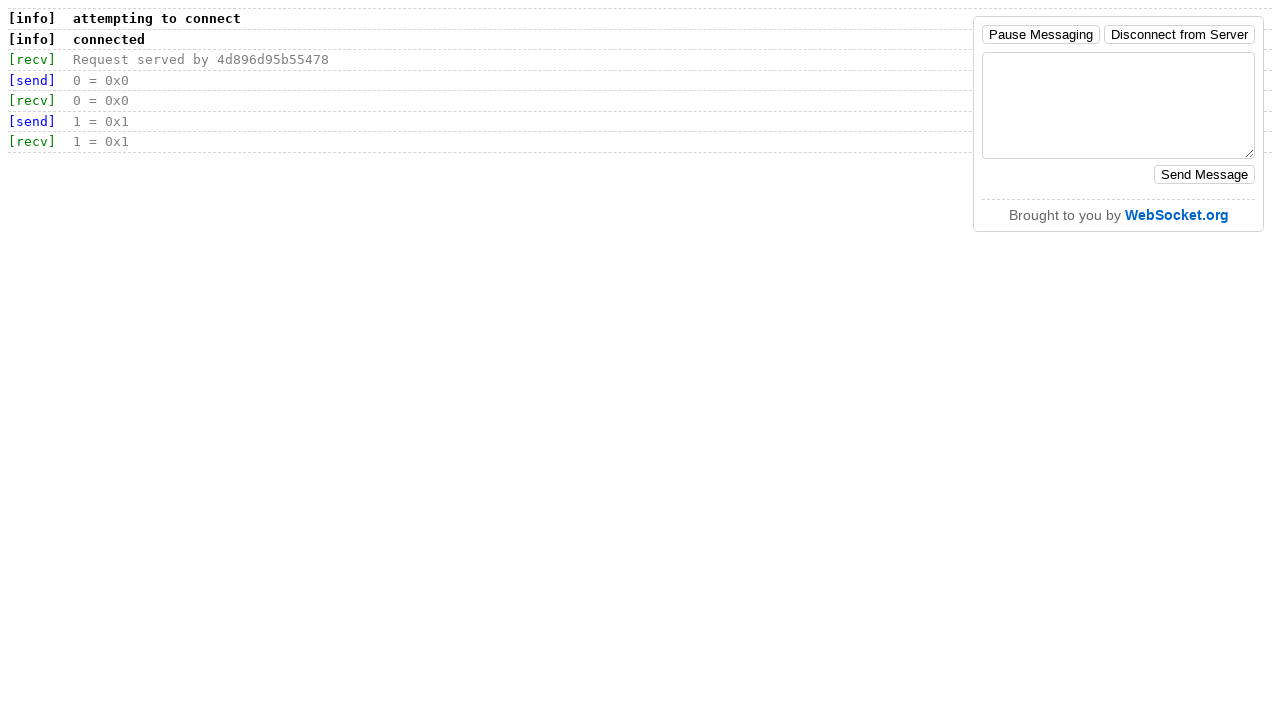

Established WebSocket connection to echo server and sent 'hello' message
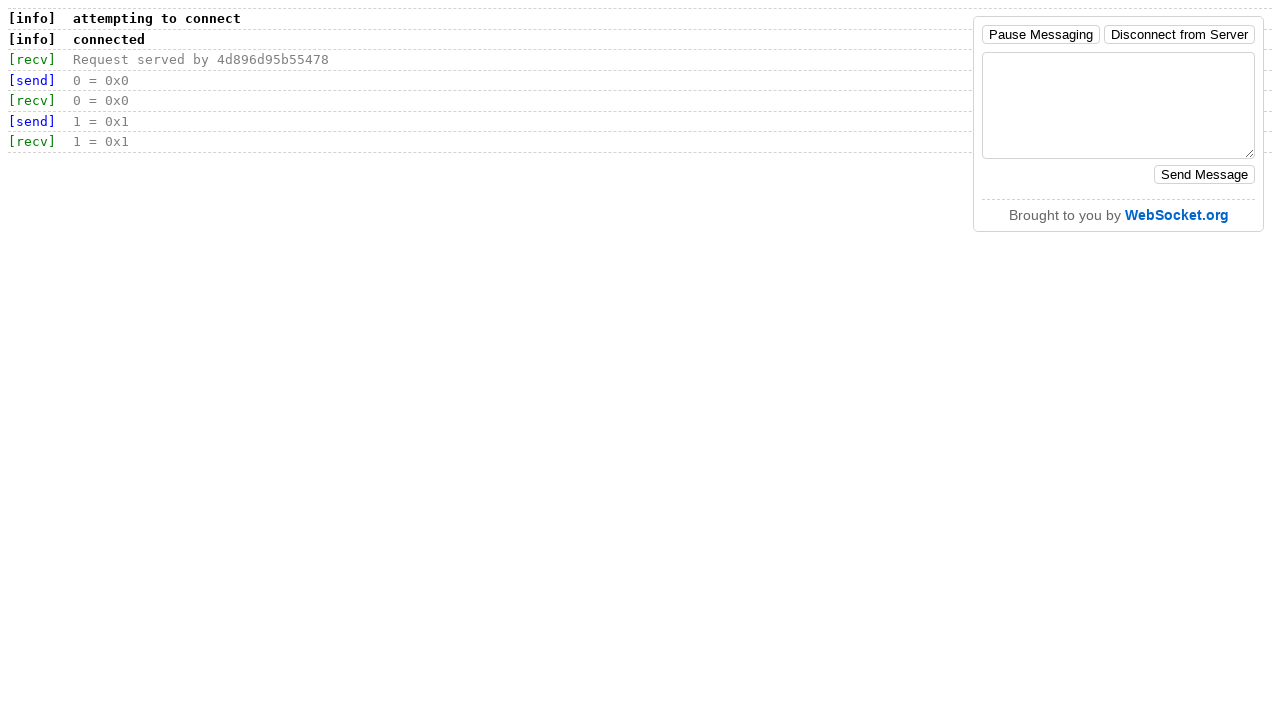

Received echoed message from WebSocket server
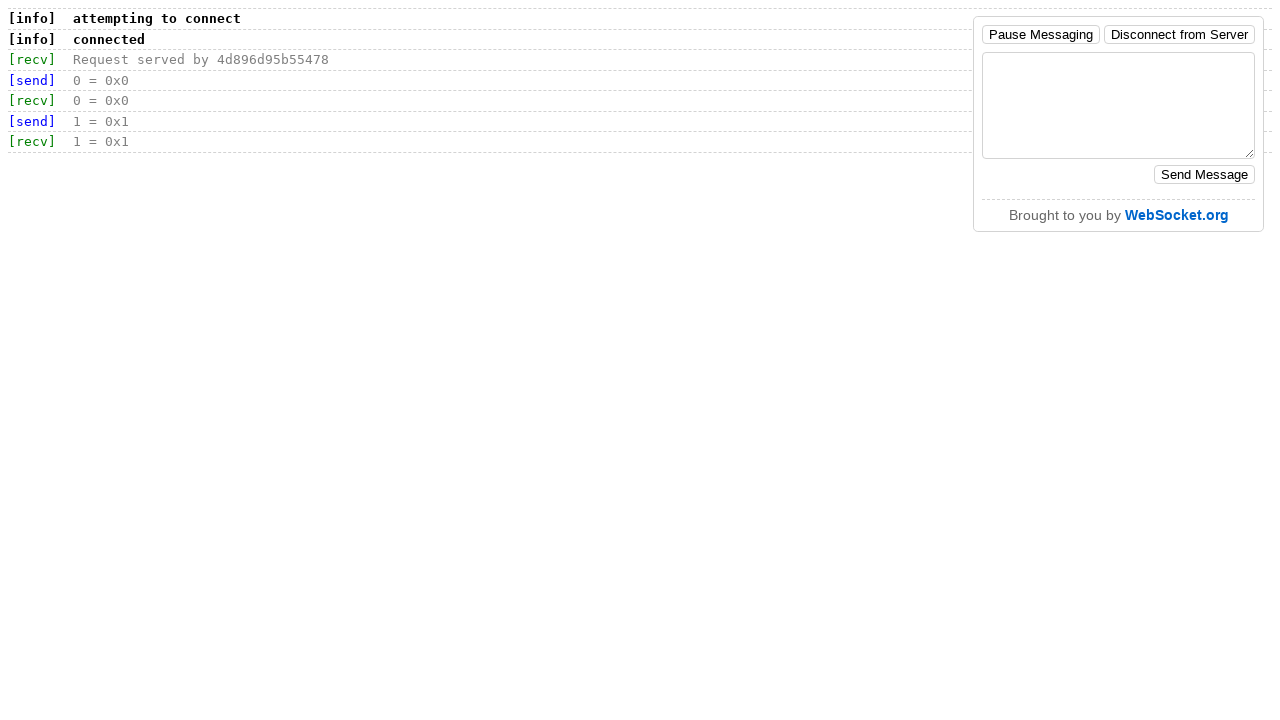

Retrieved received message: 'hello'
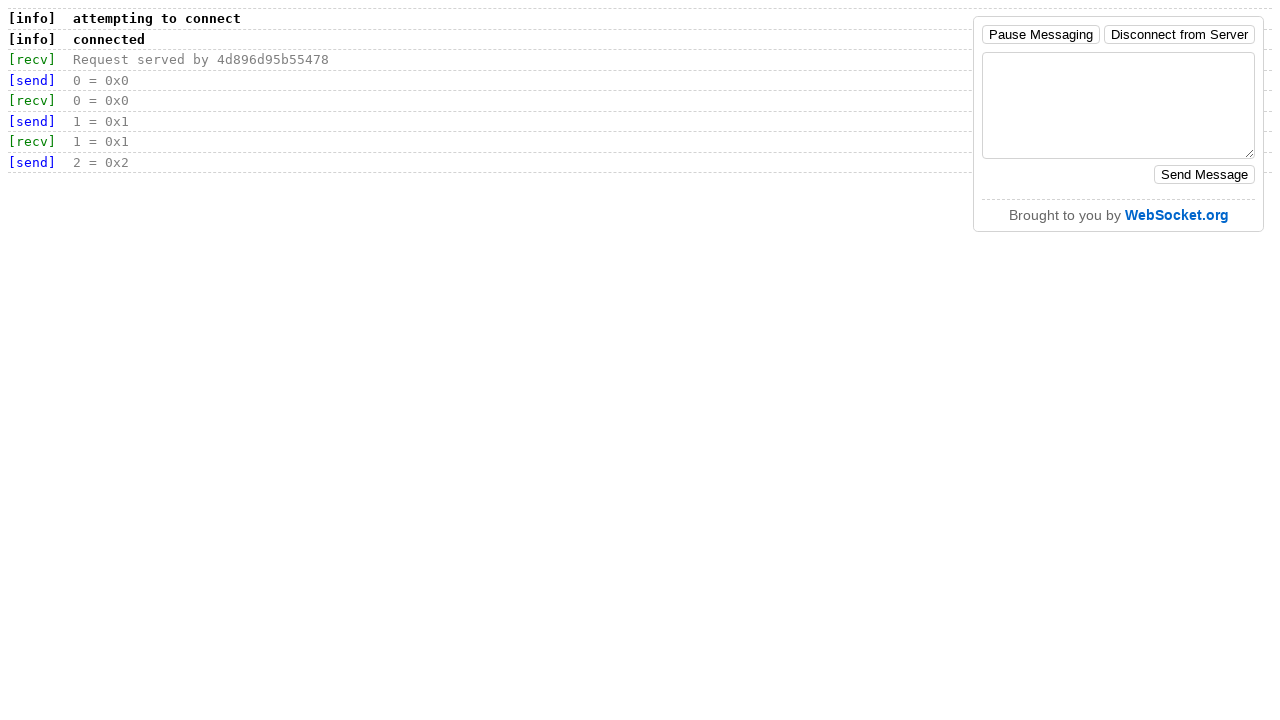

Verified echoed message matches sent message 'hello'
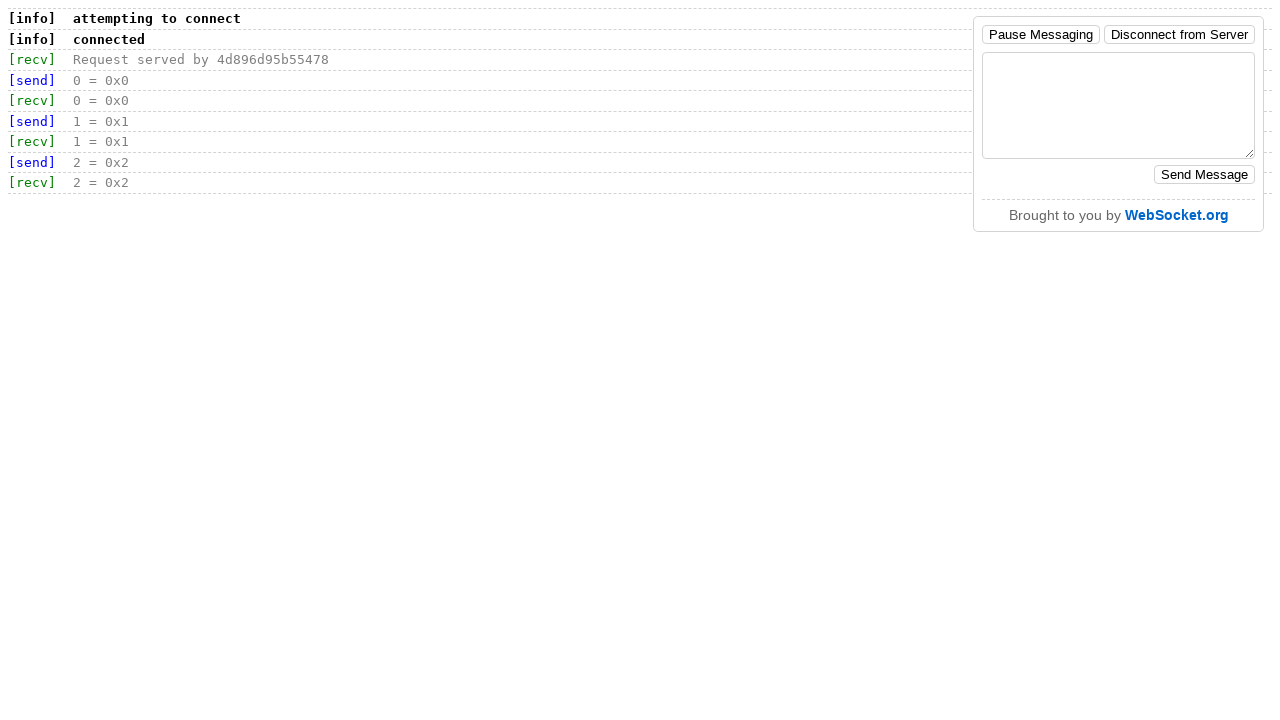

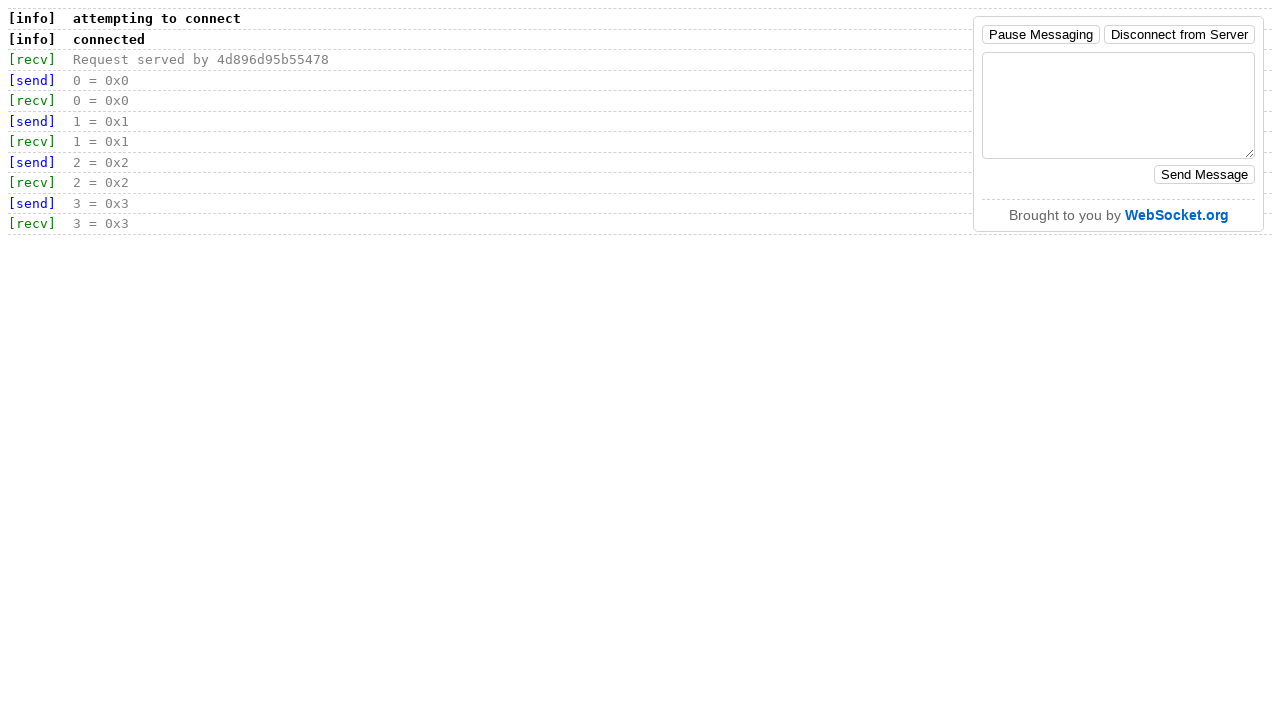